Tests clicking a radio button element using relative positioning - specifically clicking an element with id 'exp-2' that is located to the right of the 'Years of Experience' span element.

Starting URL: https://awesomeqa.com/practice.html

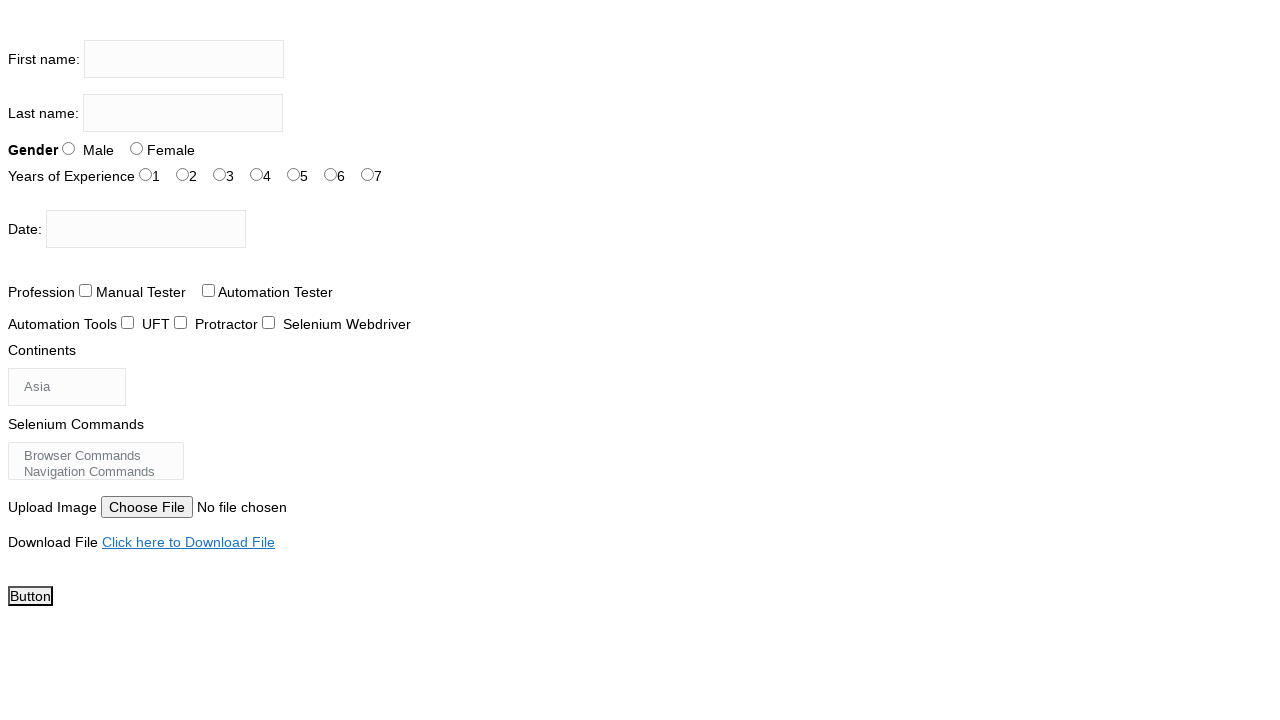

Located 'Years of Experience' span element
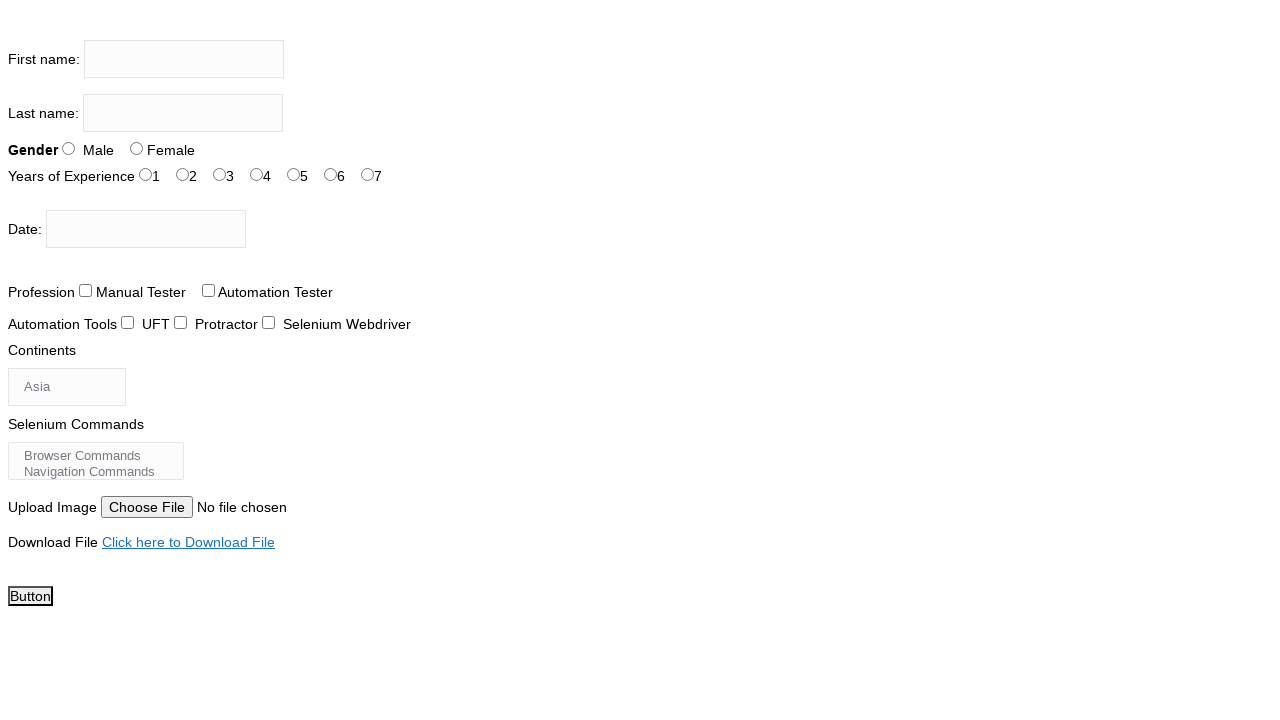

Waited for 'Years of Experience' span to become visible
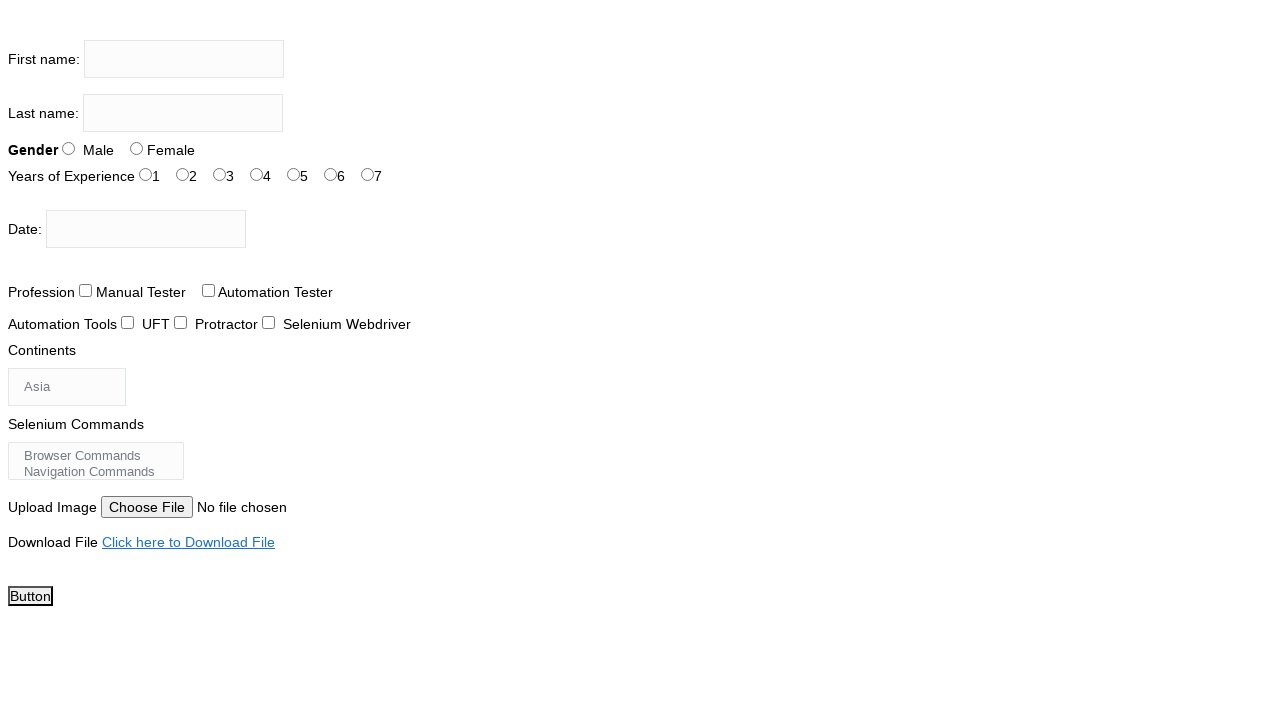

Retrieved bounding box of 'Years of Experience' span element
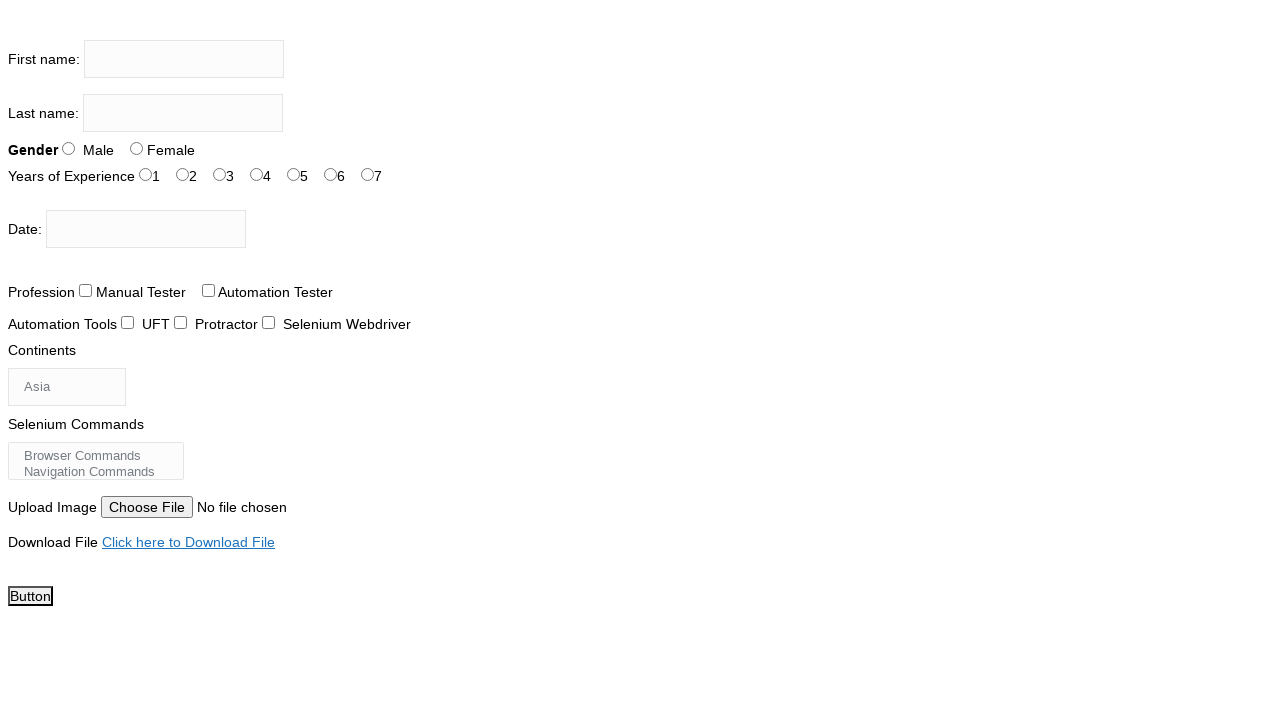

Clicked radio button element with id 'exp-2' to the right of 'Years of Experience' at (220, 174) on #exp-2
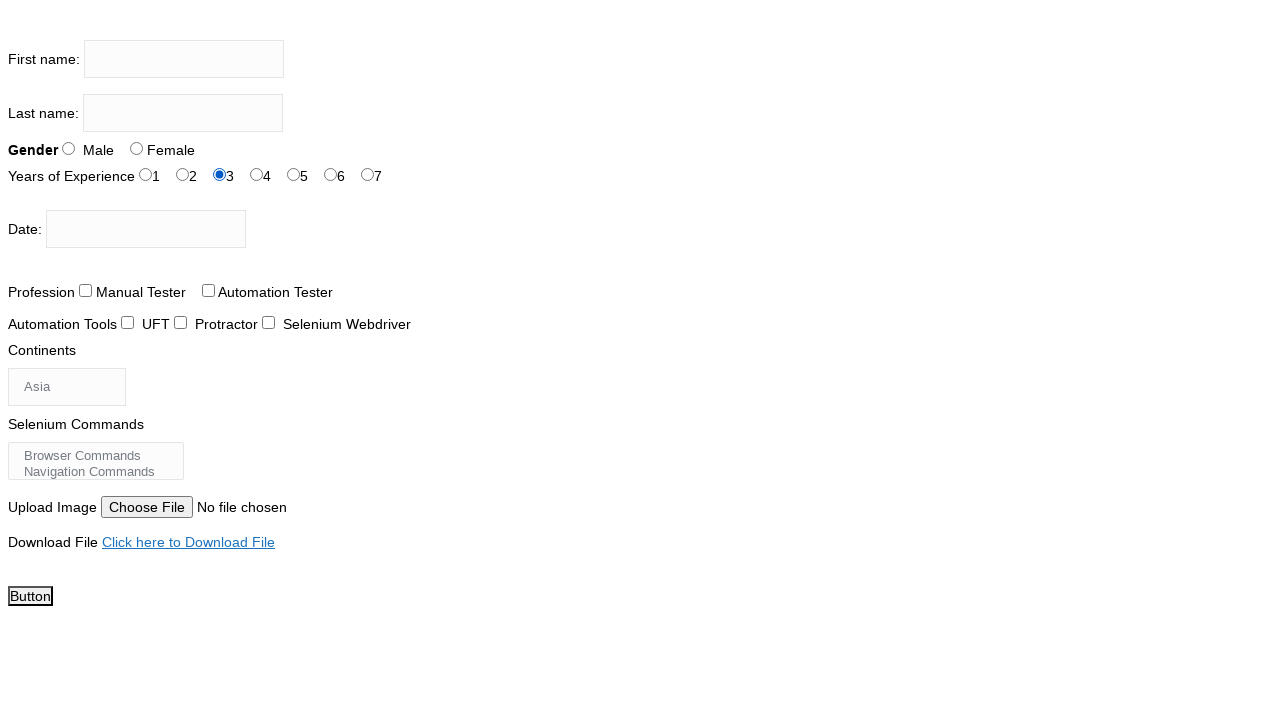

Waited 2 seconds to observe the result of clicking the radio button
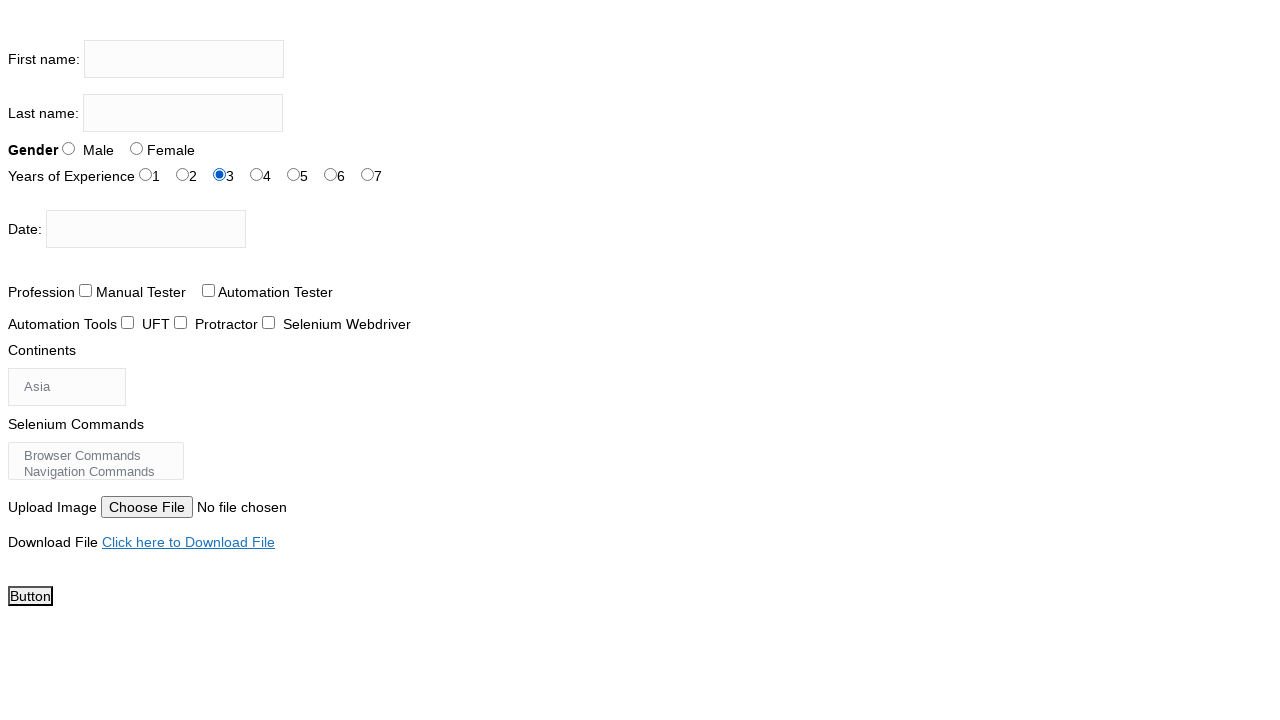

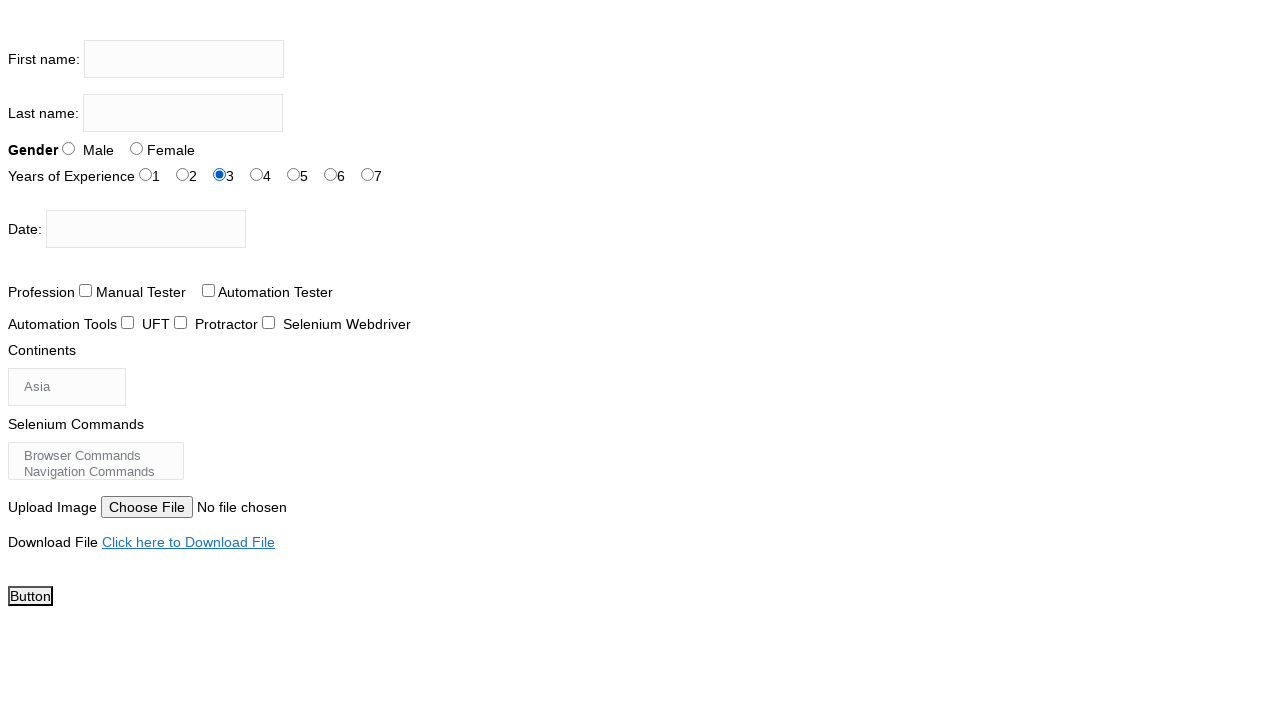